Tests clicking the Models tab on Hugging Face homepage and verifies navigation to the Models page

Starting URL: https://huggingface.co/

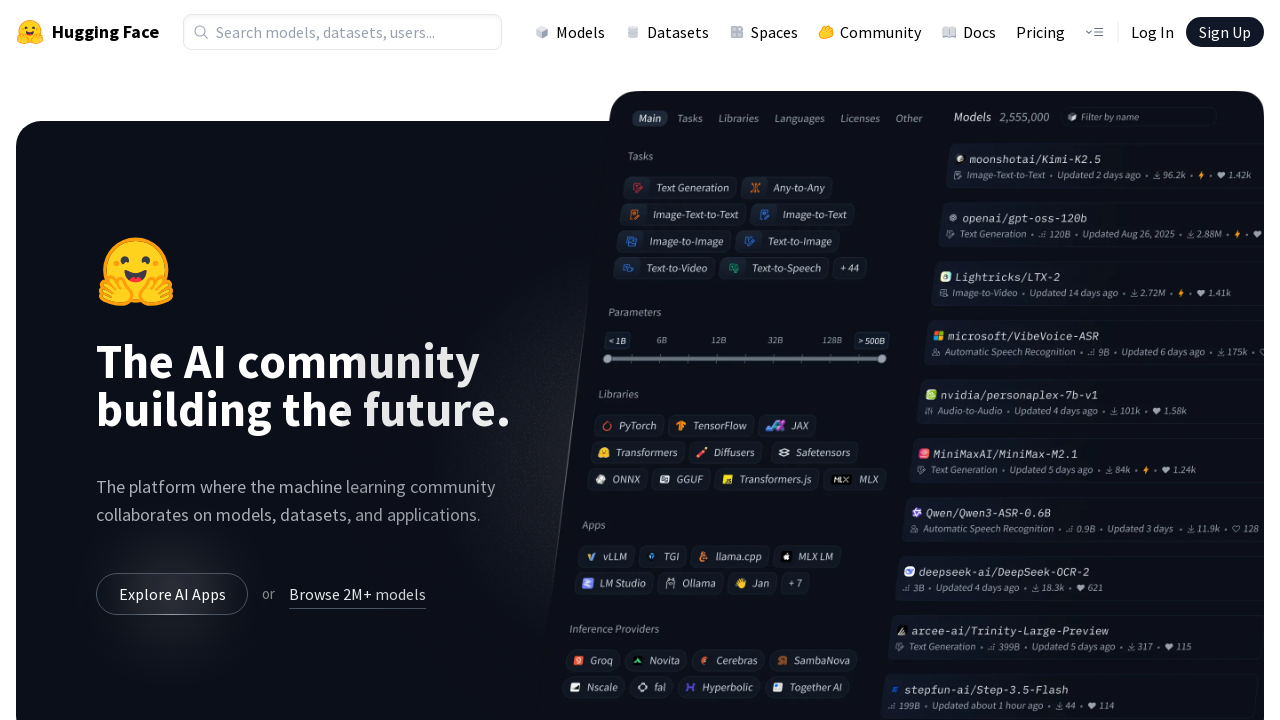

Navigated to Hugging Face homepage
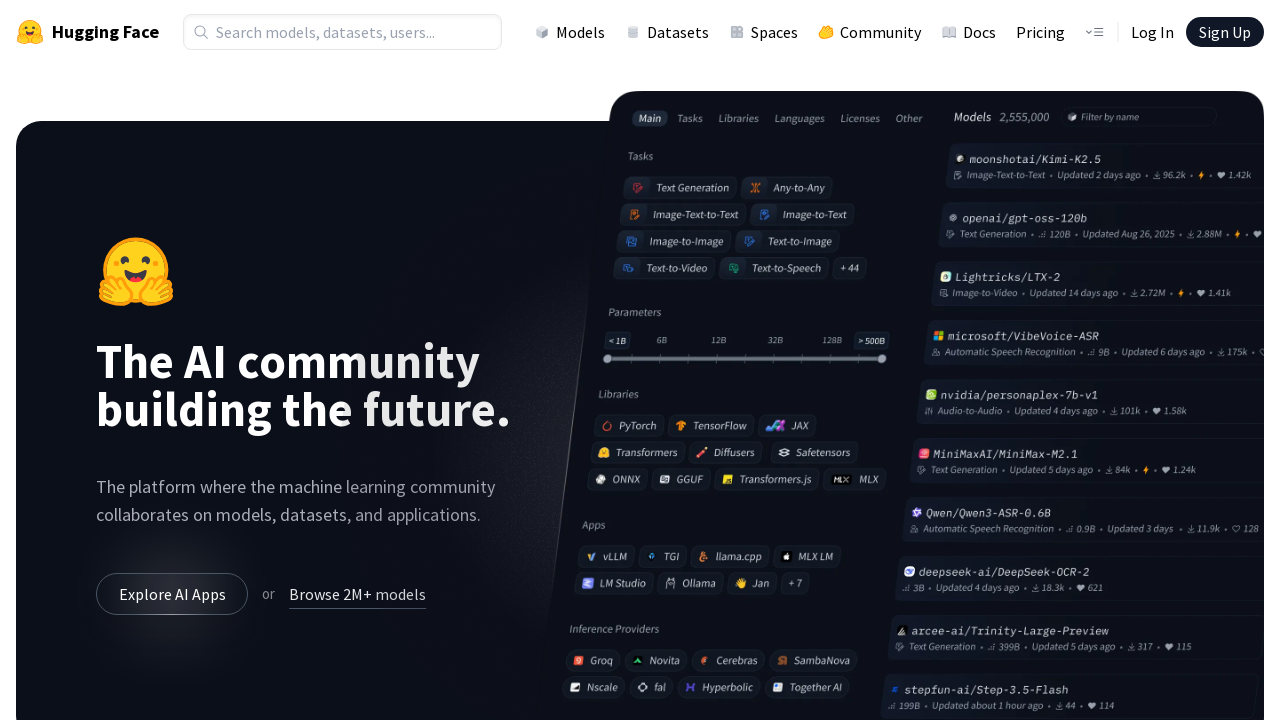

Clicked on Models tab in navigation at (570, 32) on a[href='/models']
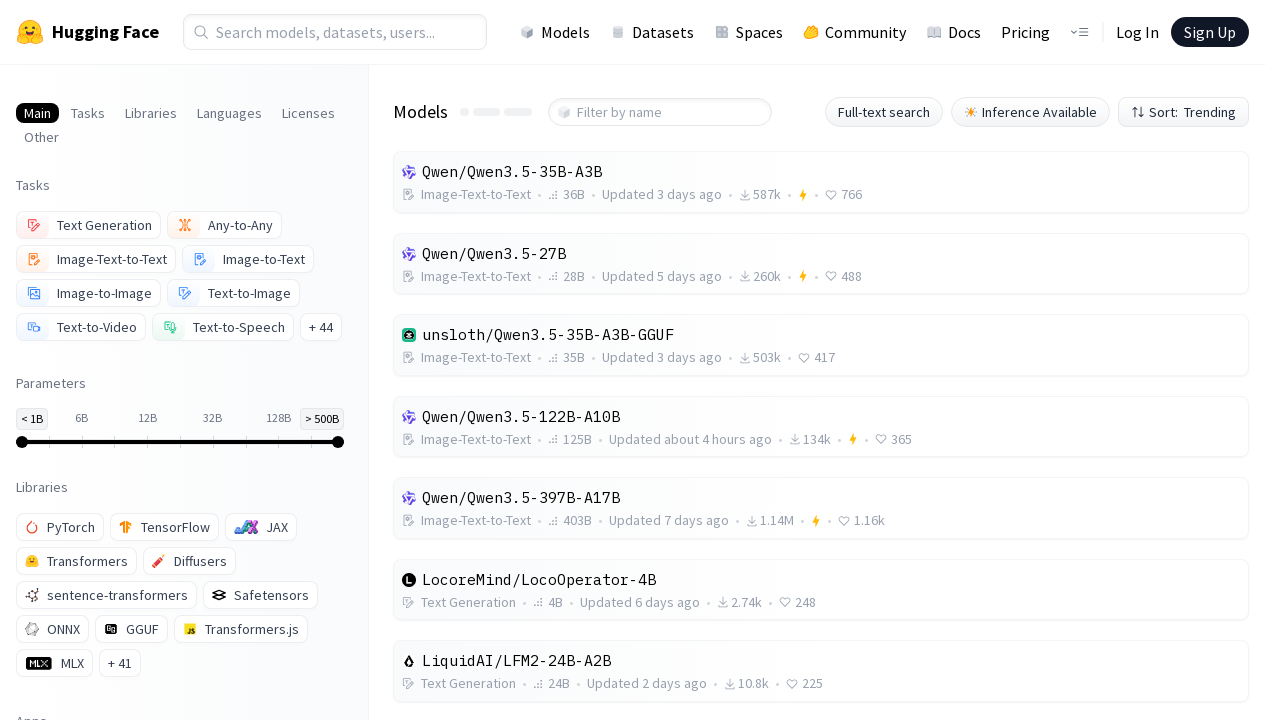

Models page loaded and verified with h1 heading
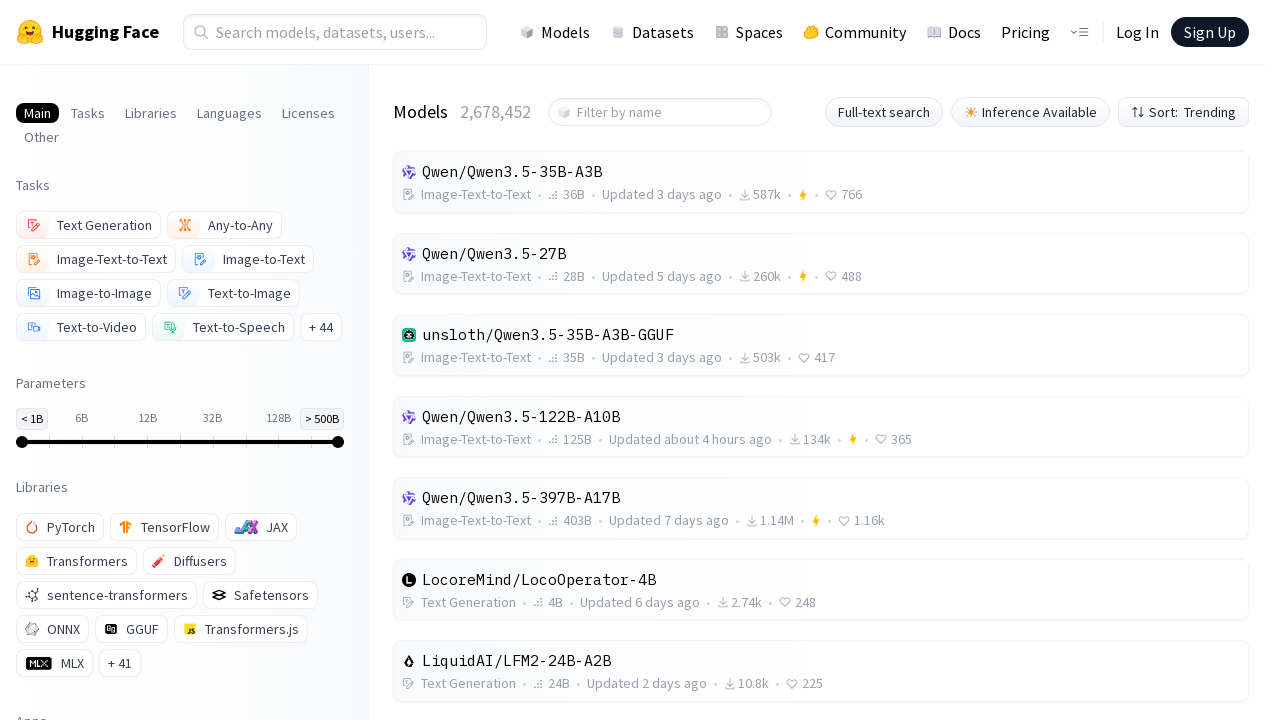

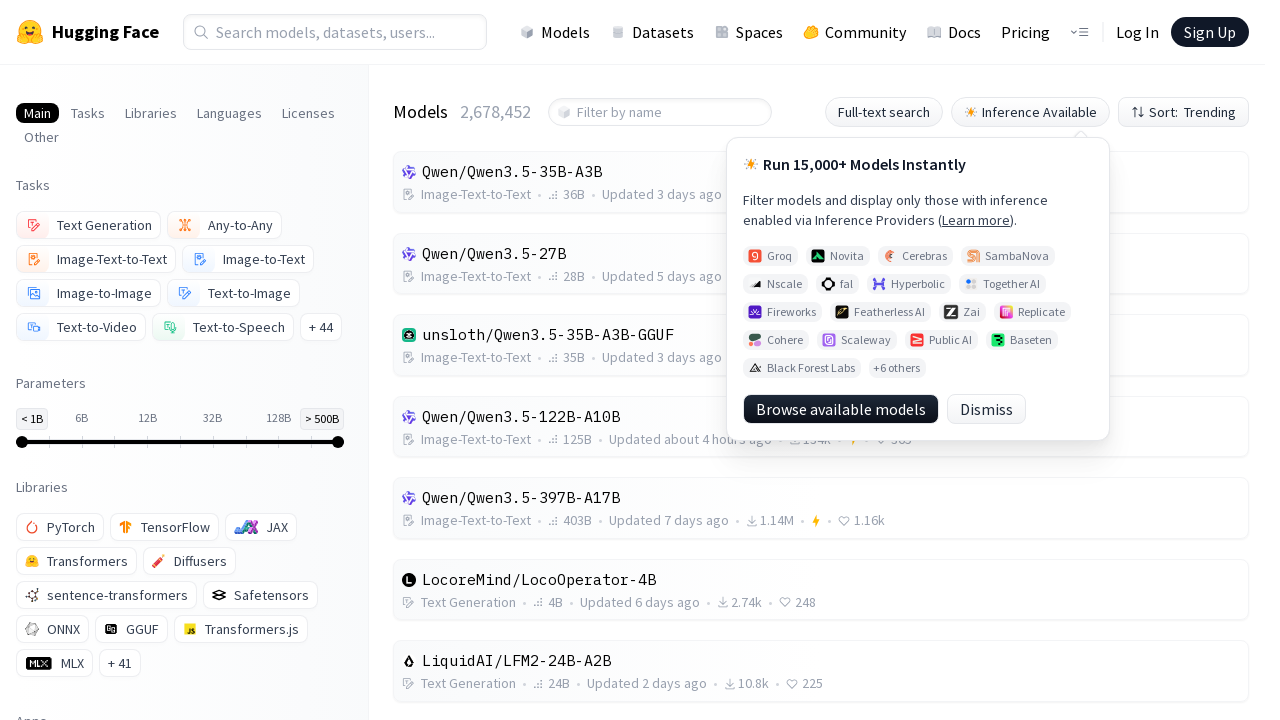